Tests dynamic controls functionality by checking the enabled state of a text field, clicking a toggle button to change its state, and verifying the state change.

Starting URL: https://v1.training-support.net/selenium/dynamic-controls

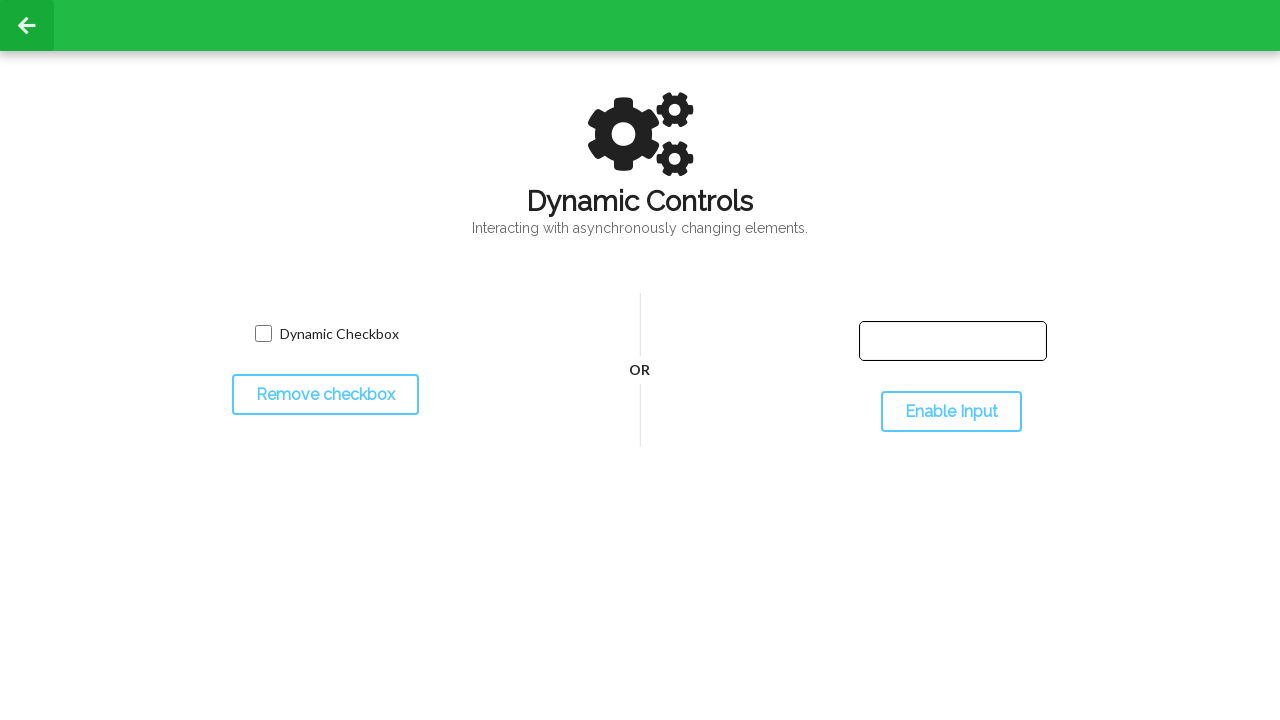

Waited for dynamic text element to be present
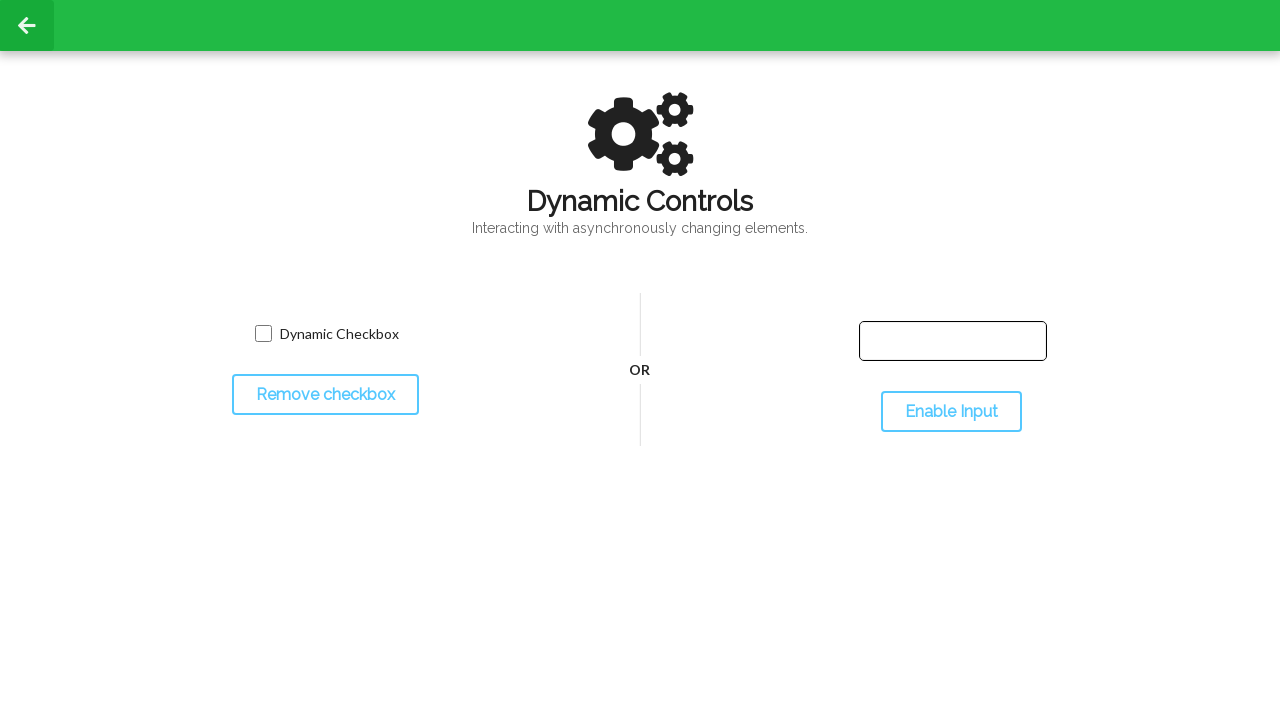

Checked initial enabled state of text field: True
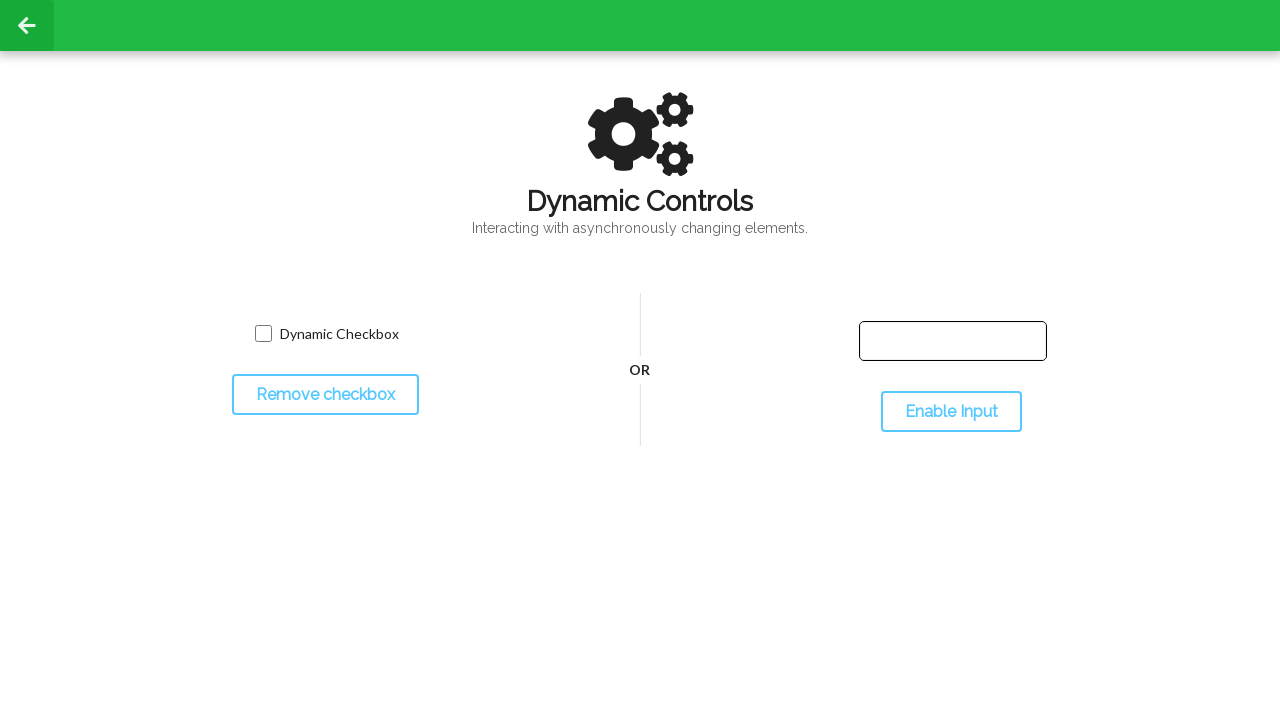

Clicked toggle input button to change text field state at (951, 412) on #toggleInput
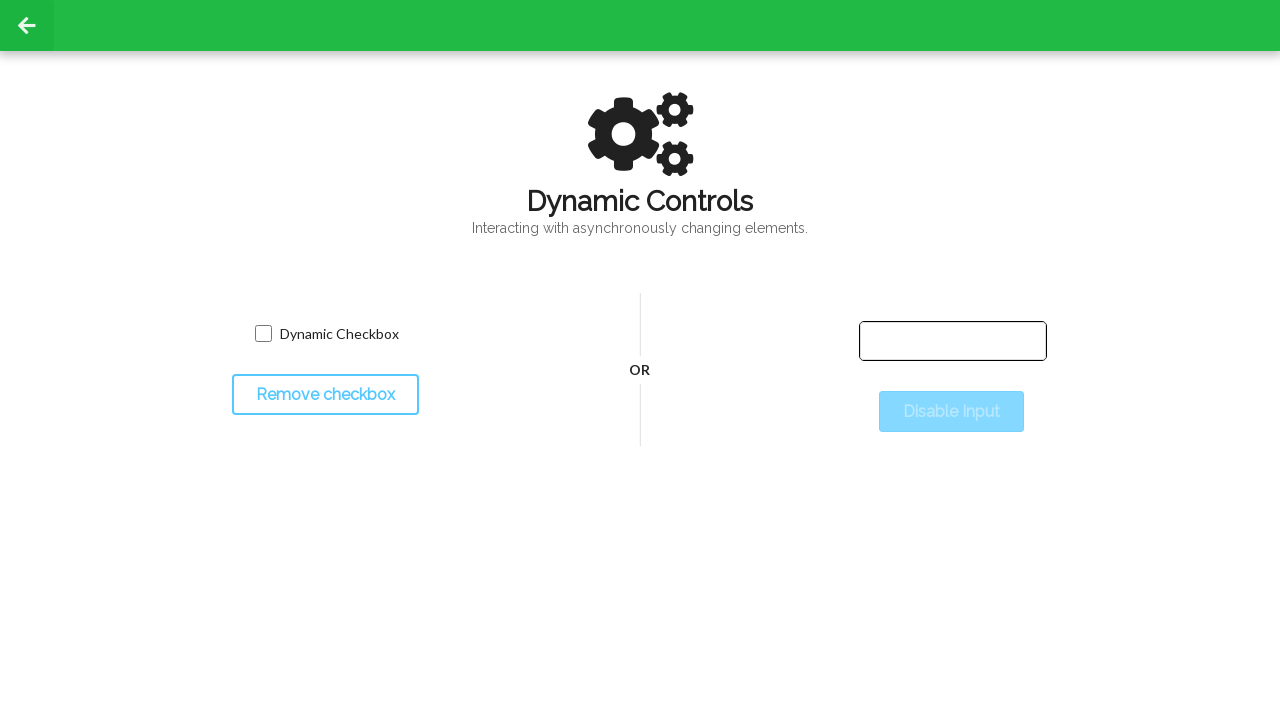

Waited 1000ms for state change to take effect
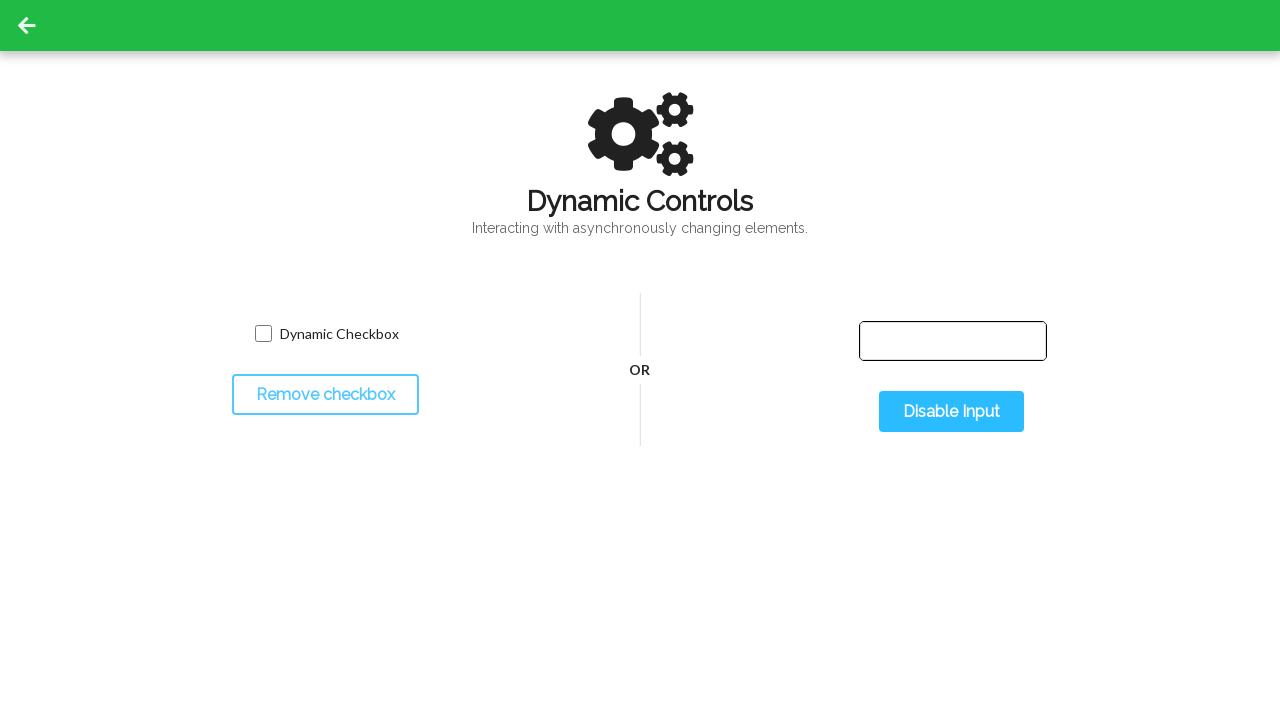

Checked enabled state of text field after toggle: True
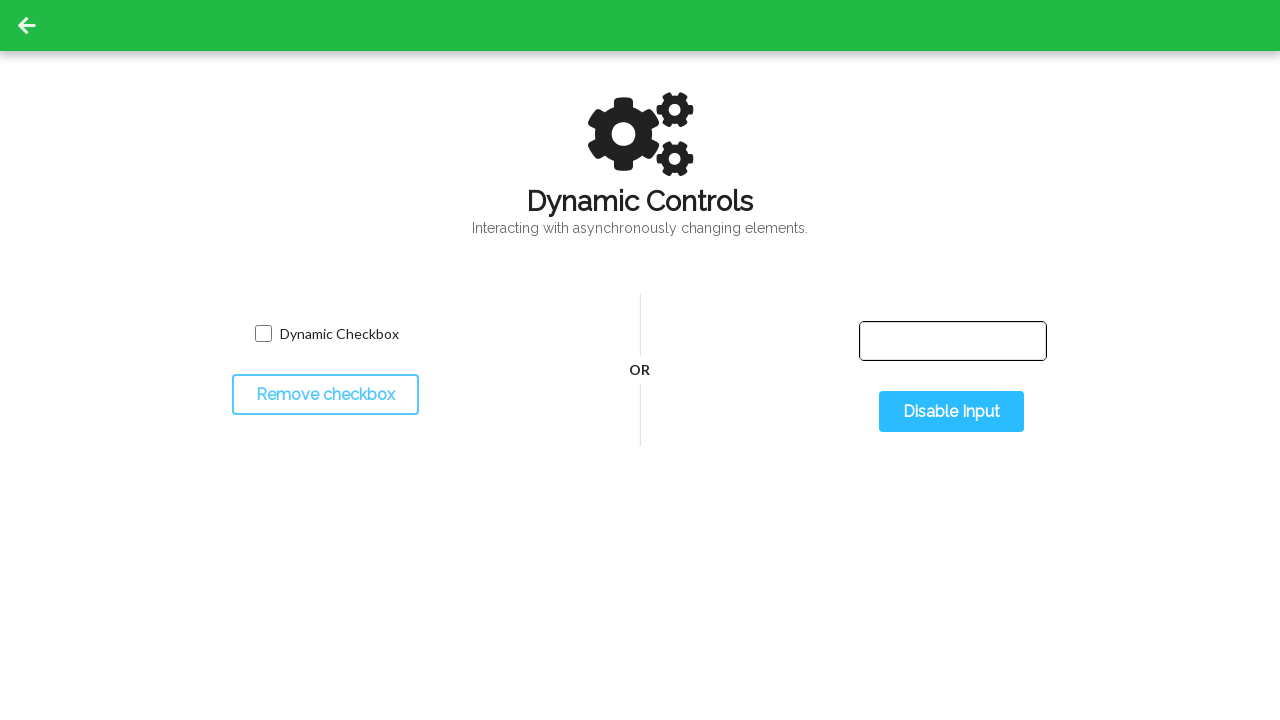

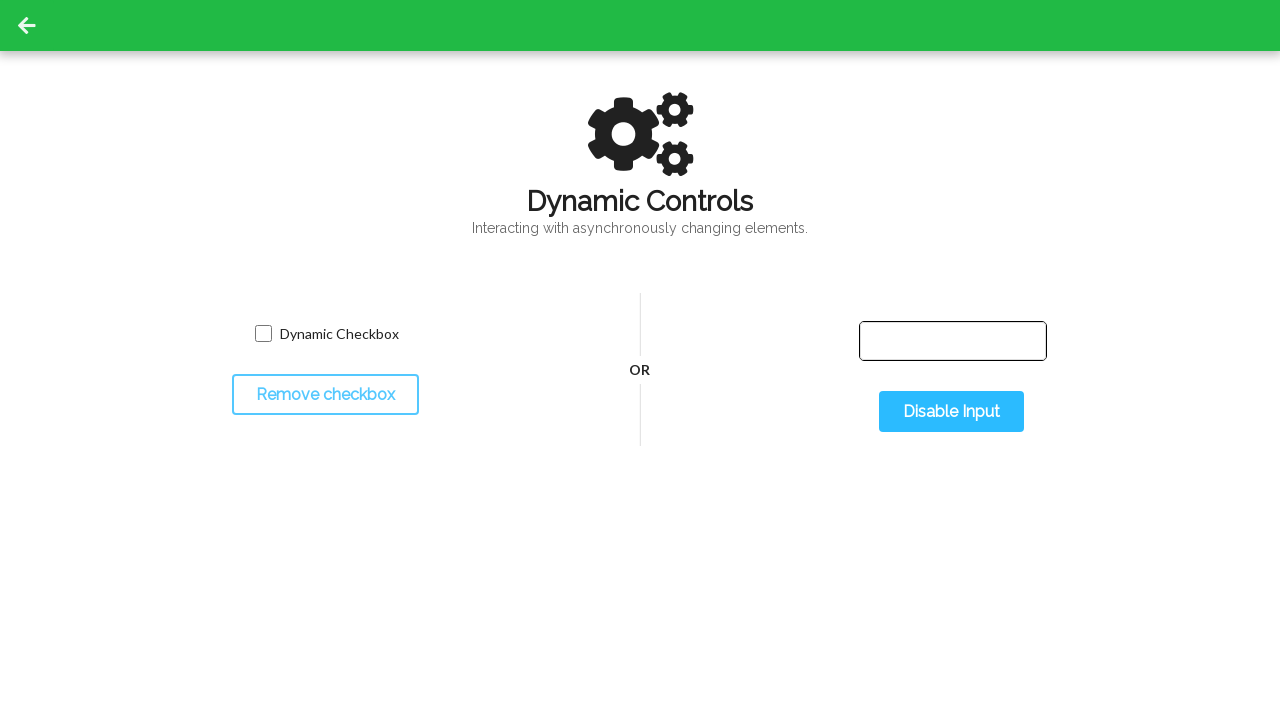